Tests JavaScript confirm dialog handling by switching to an iframe, clicking a button that triggers a confirm dialog, dismissing the dialog, and verifying the result text displays the expected message.

Starting URL: https://www.w3schools.com/js/tryit.asp?filename=tryjs_confirm

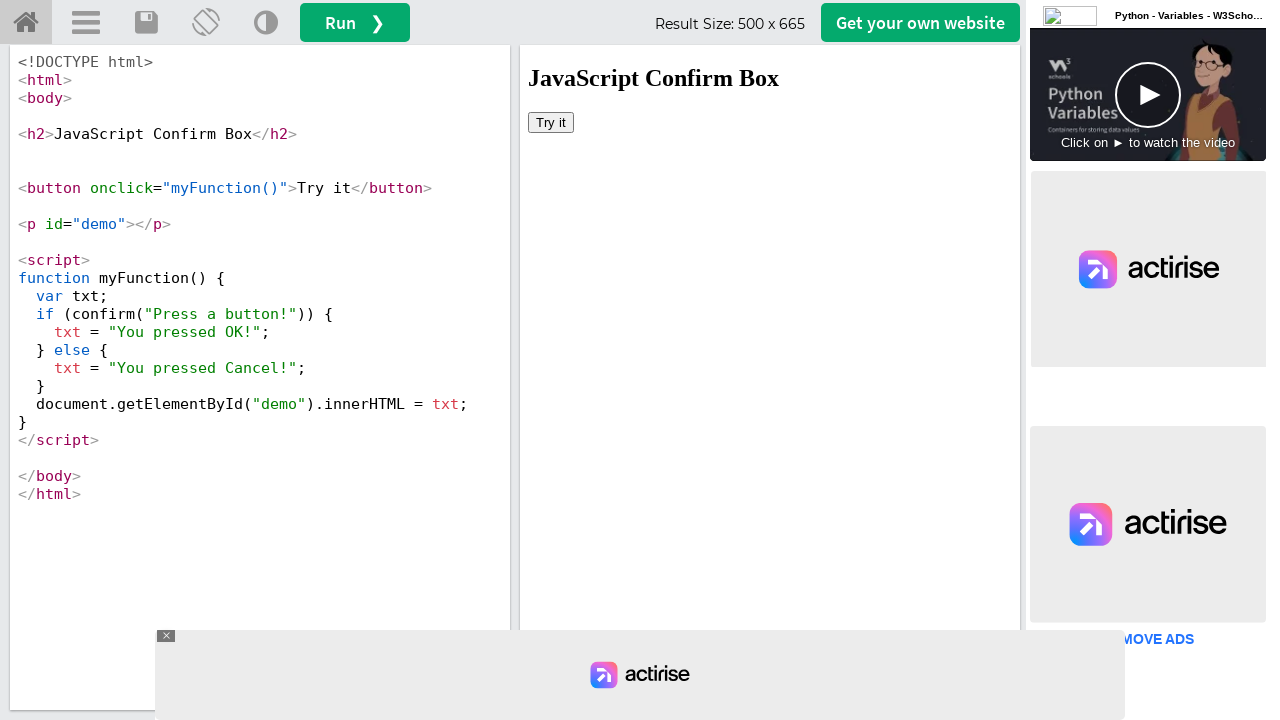

Located iframe with selector #iframeResult
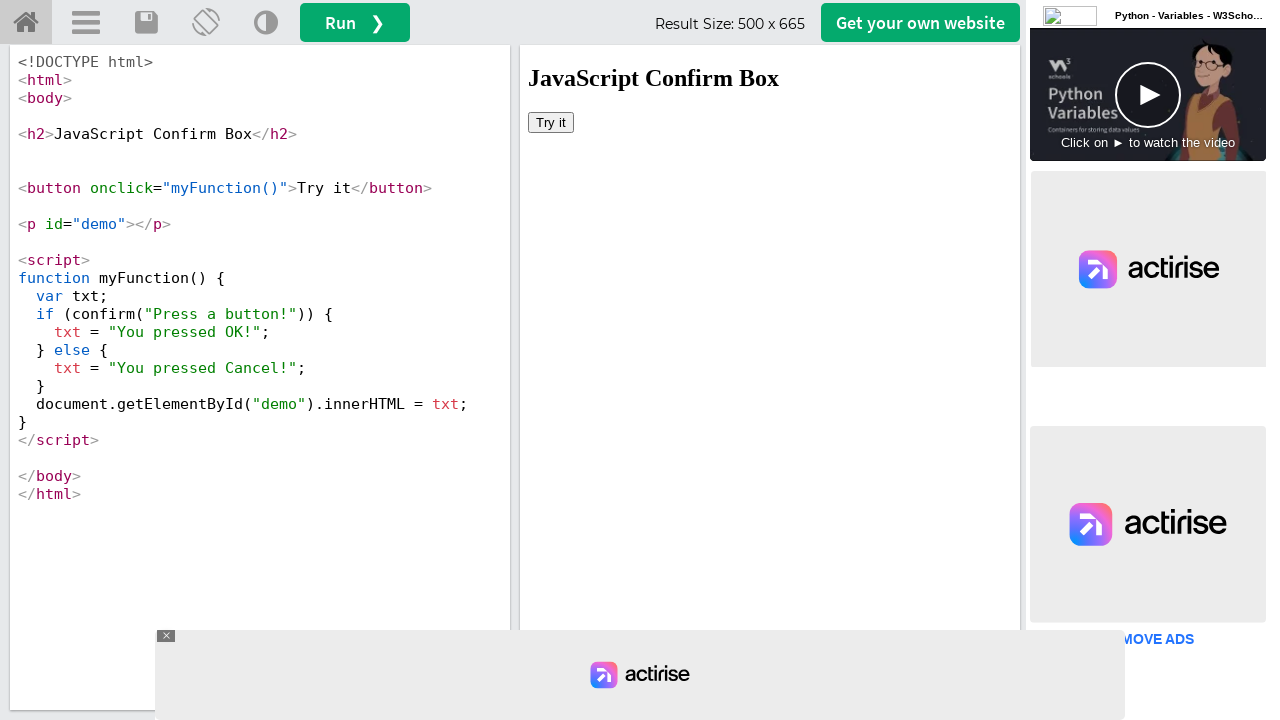

Set up dialog handler to dismiss confirm dialogs
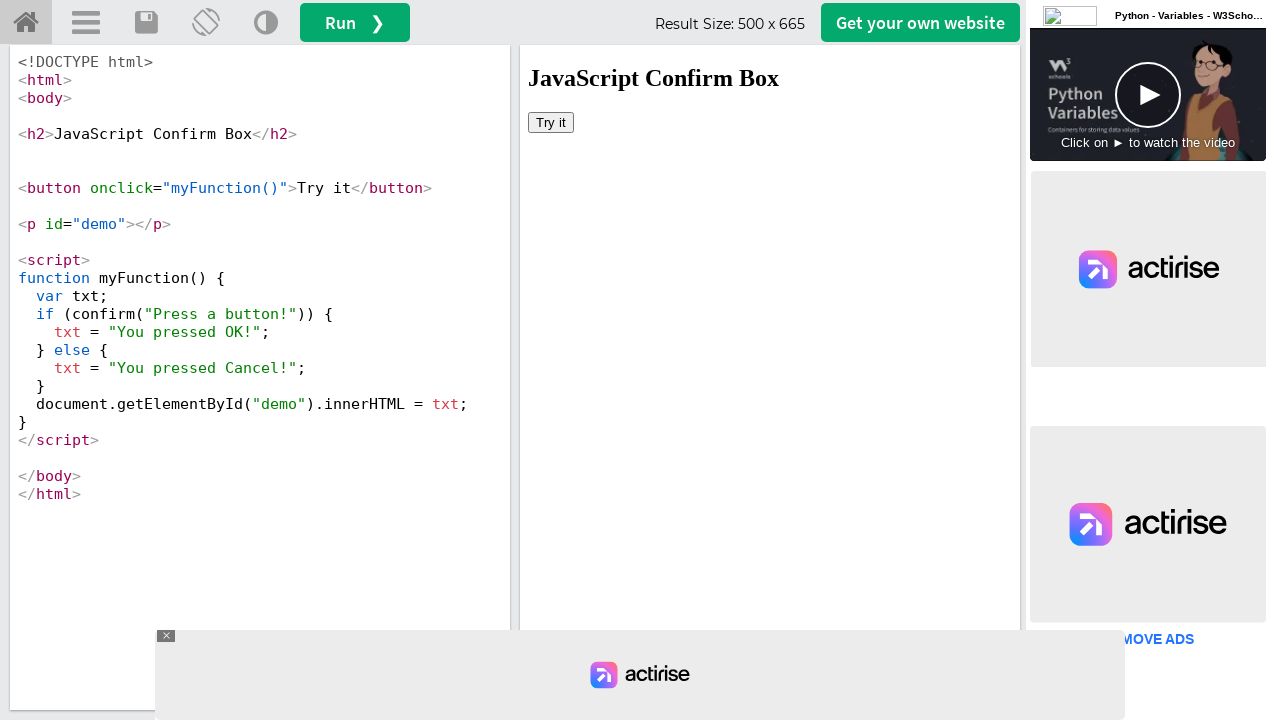

Clicked 'Try it' button inside iframe, triggering confirm dialog at (551, 122) on #iframeResult >> internal:control=enter-frame >> xpath=//button[text()='Try it']
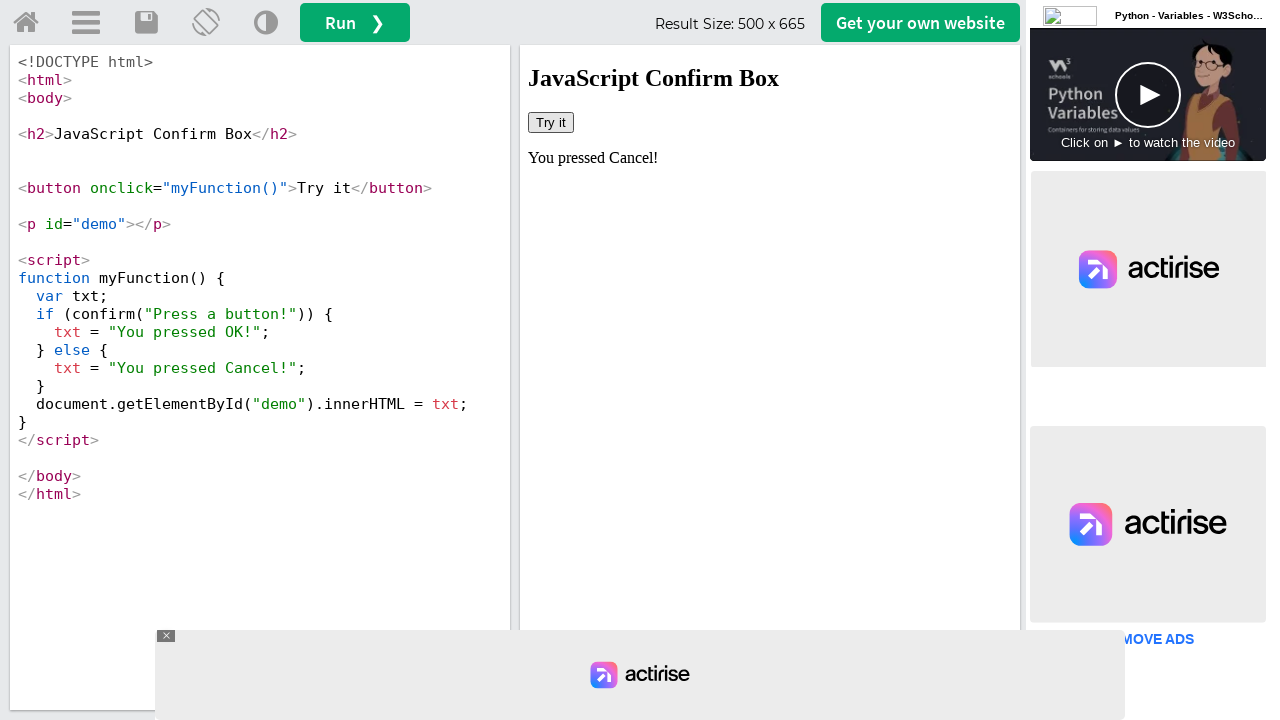

Waited 500ms for dialog handling to complete
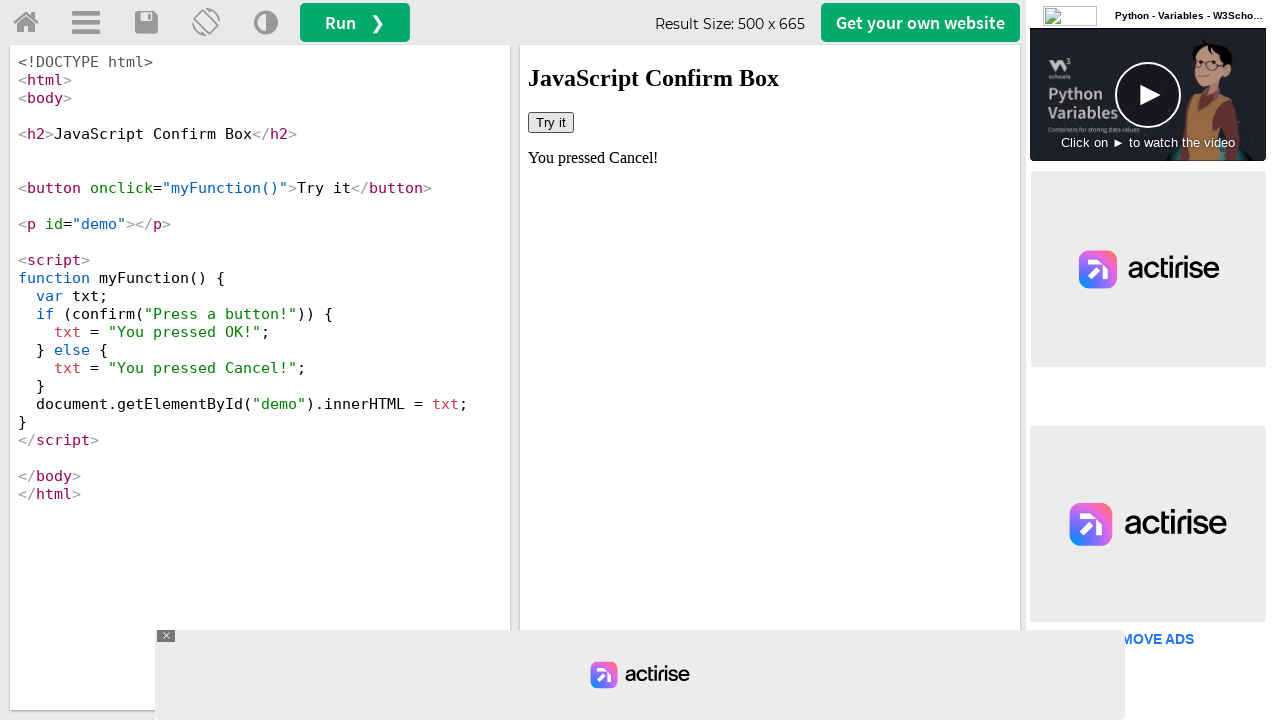

Retrieved result text from #demo element in iframe
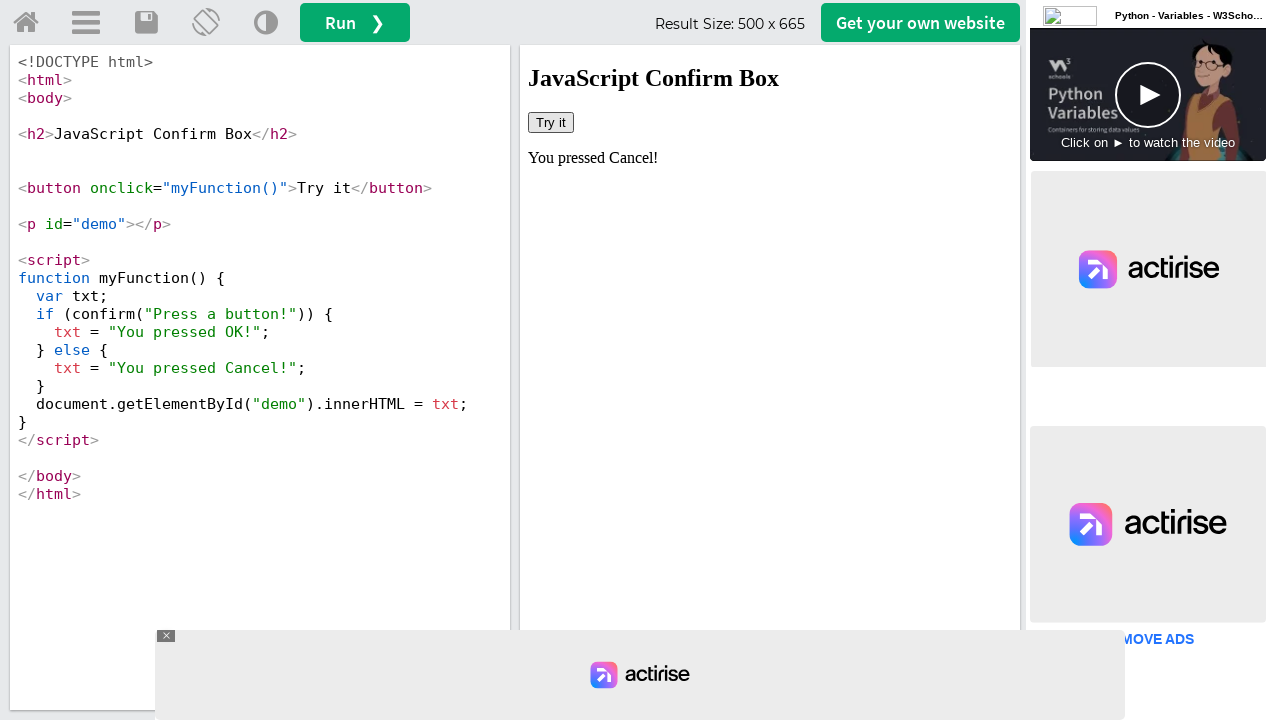

Verified result text: You pressed Cancel!
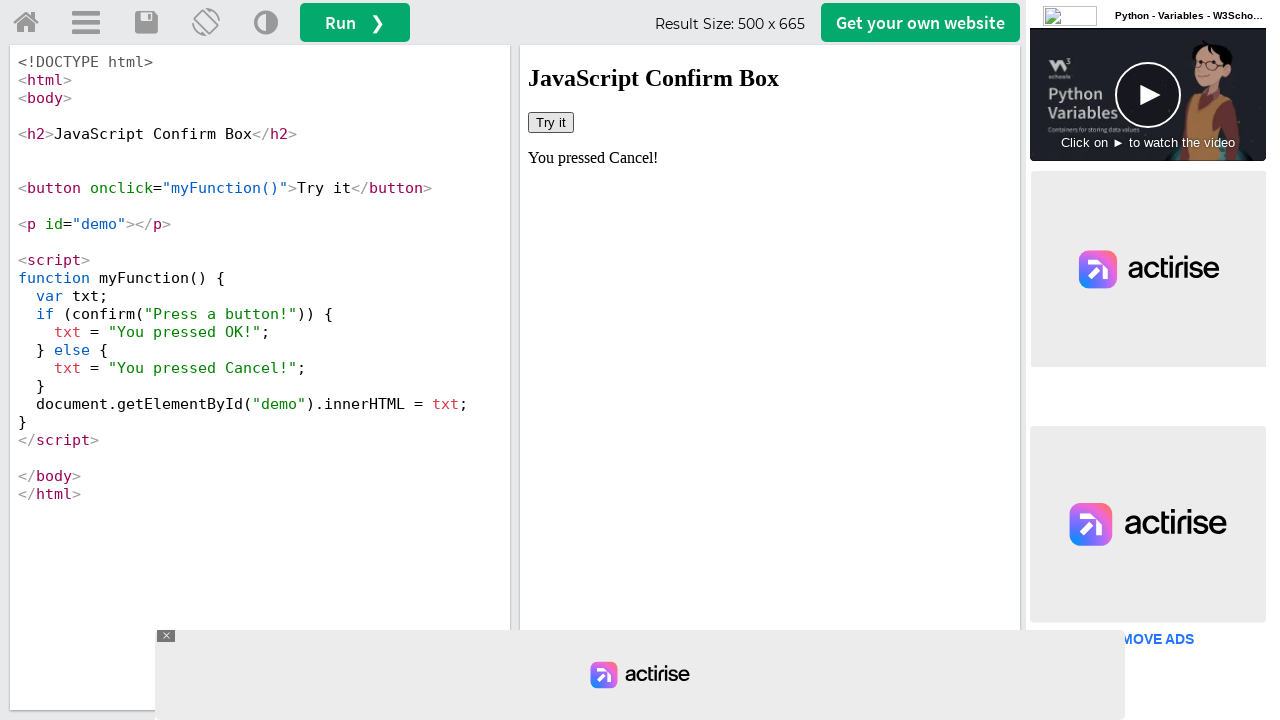

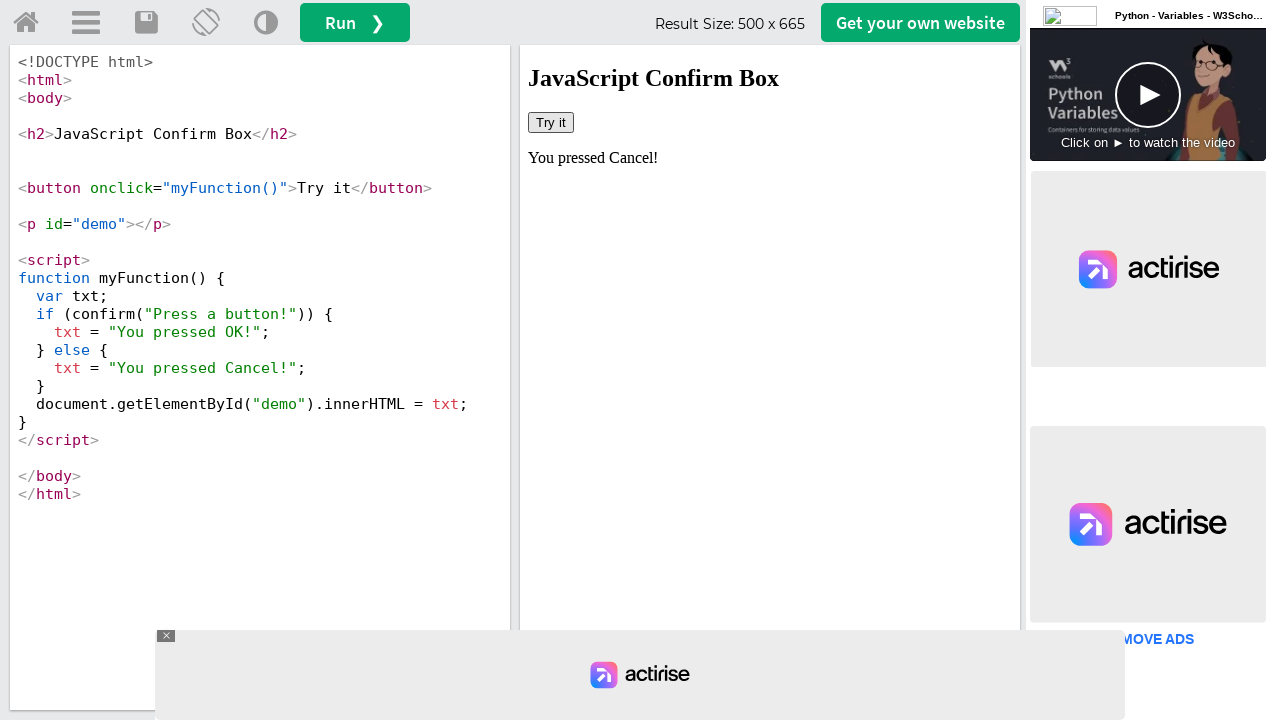